Tests drag and drop functionality on the jQuery UI droppable demo page by dragging an element from source to target within an iframe

Starting URL: https://jqueryui.com/droppable/

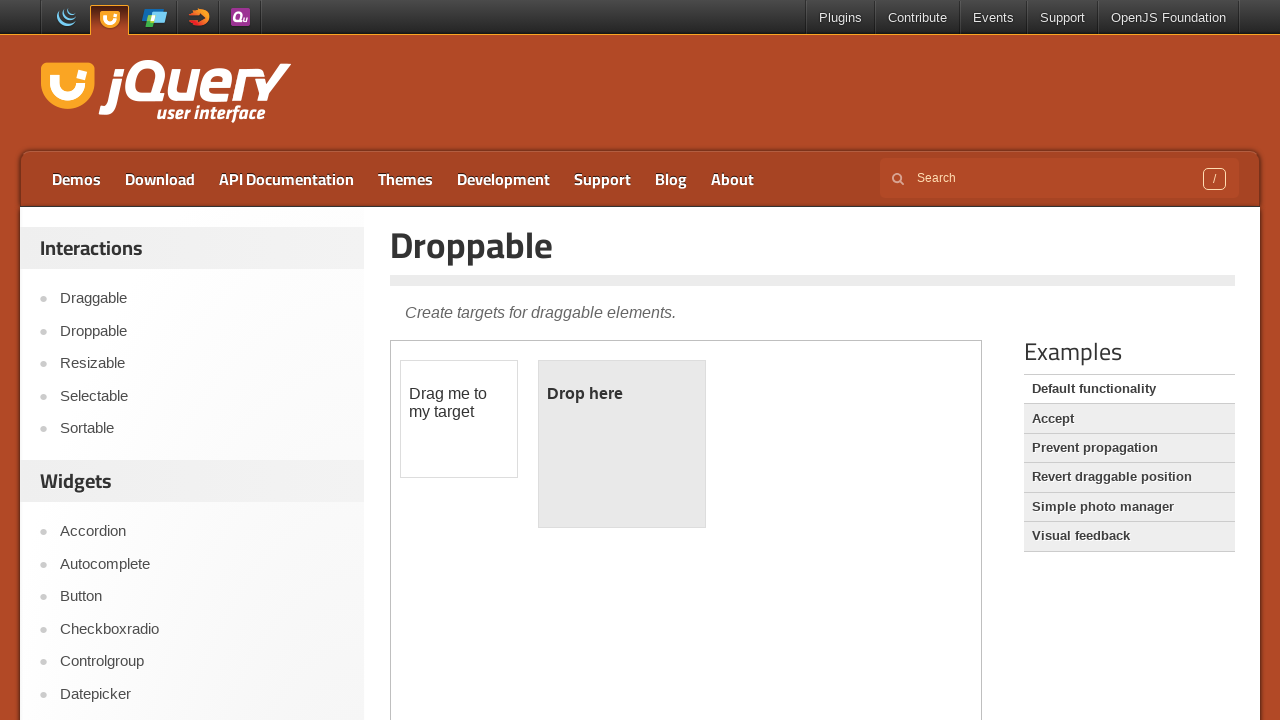

Located the iframe containing drag and drop elements
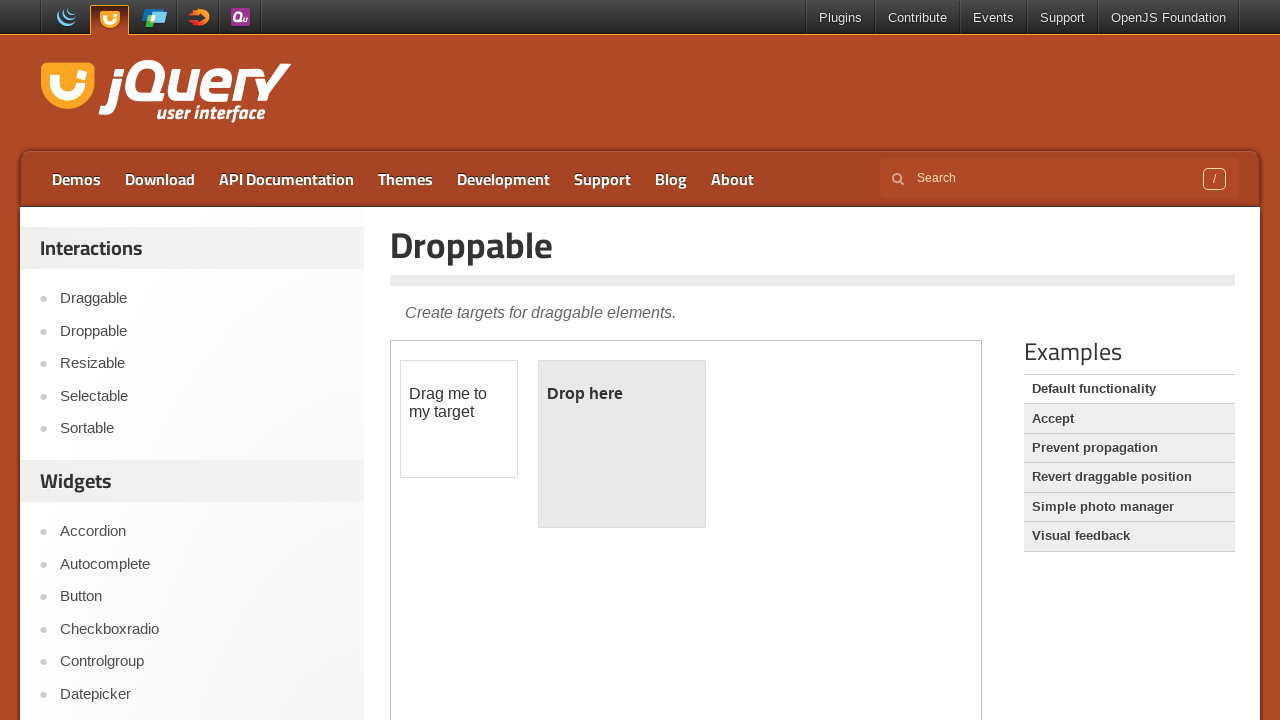

Located the draggable source element
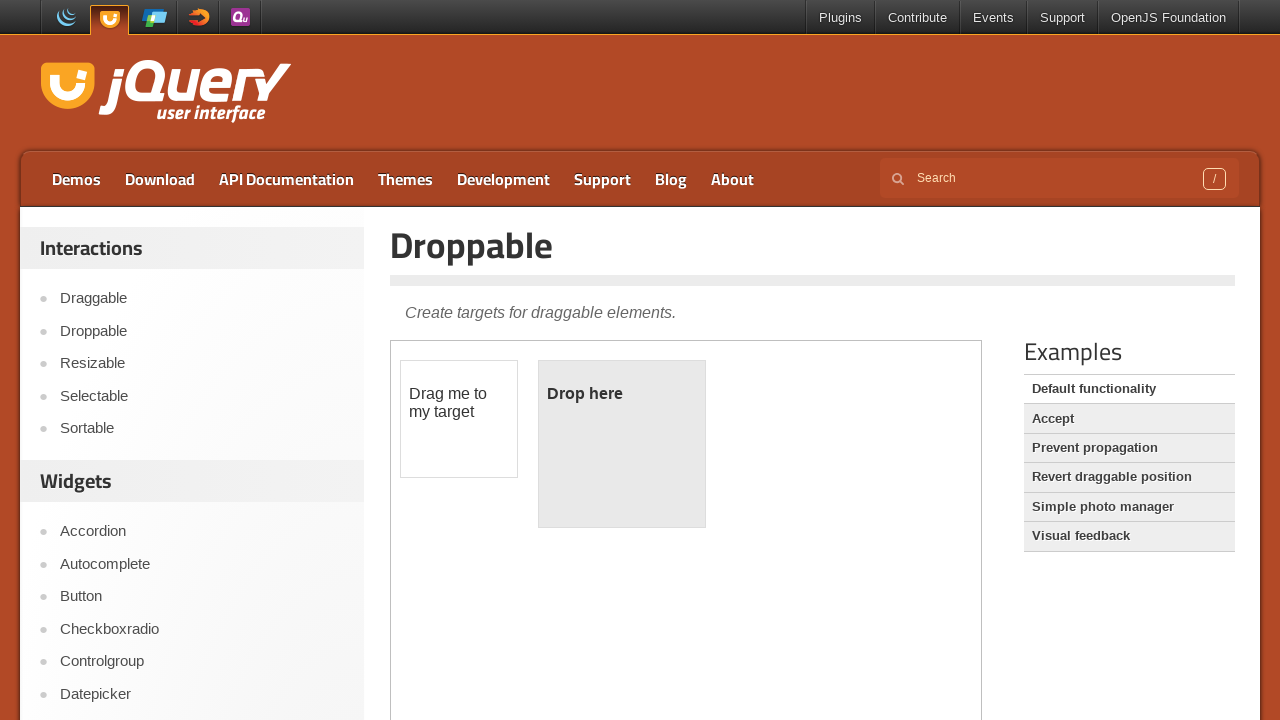

Located the droppable target element
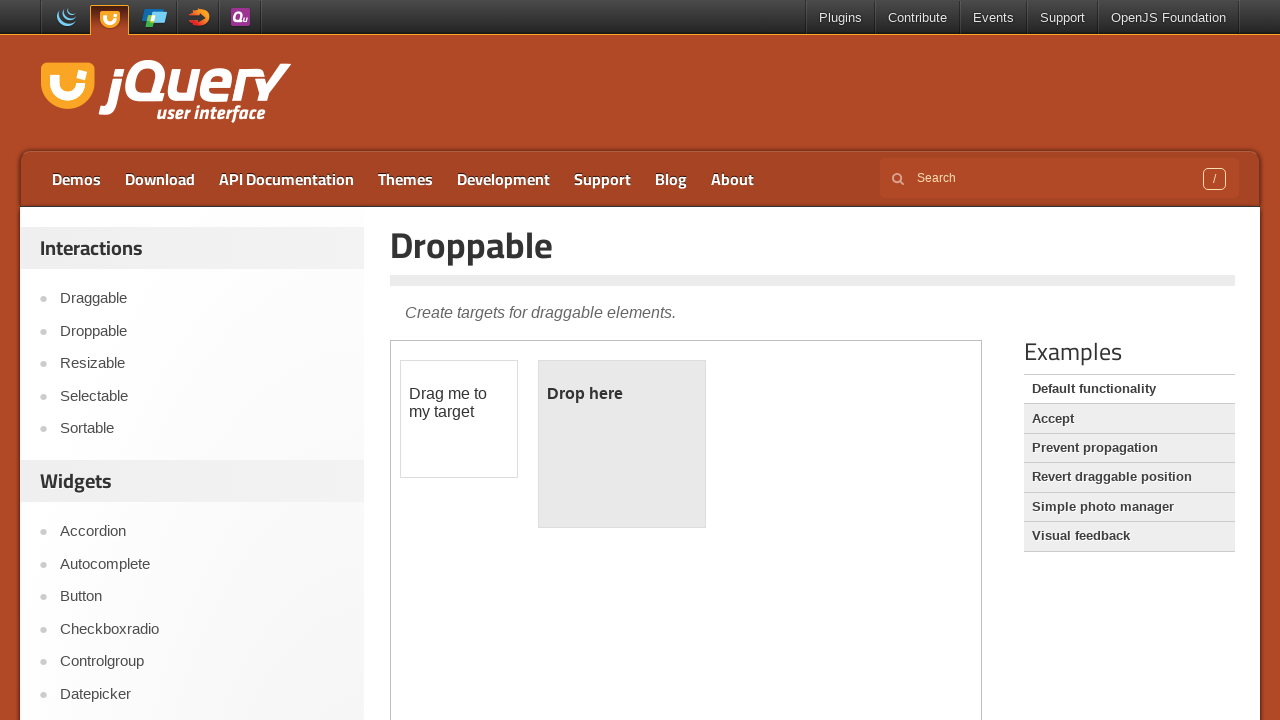

Dragged source element to target element at (622, 444)
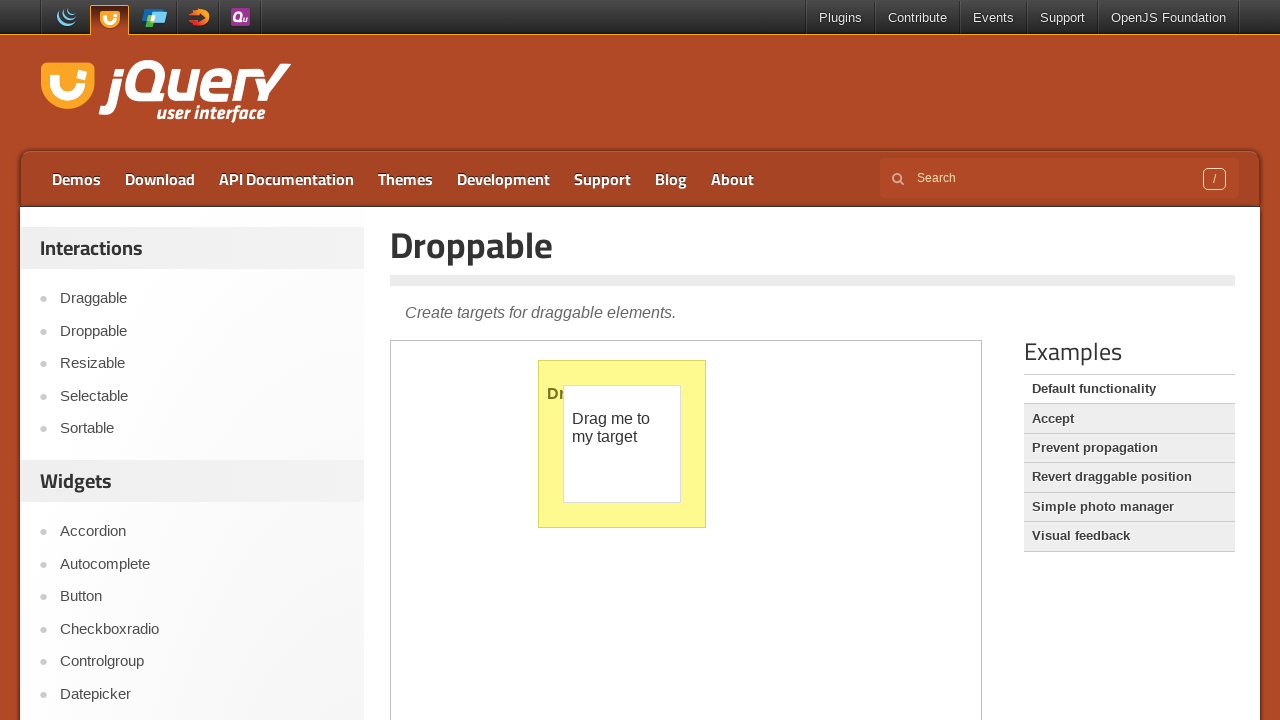

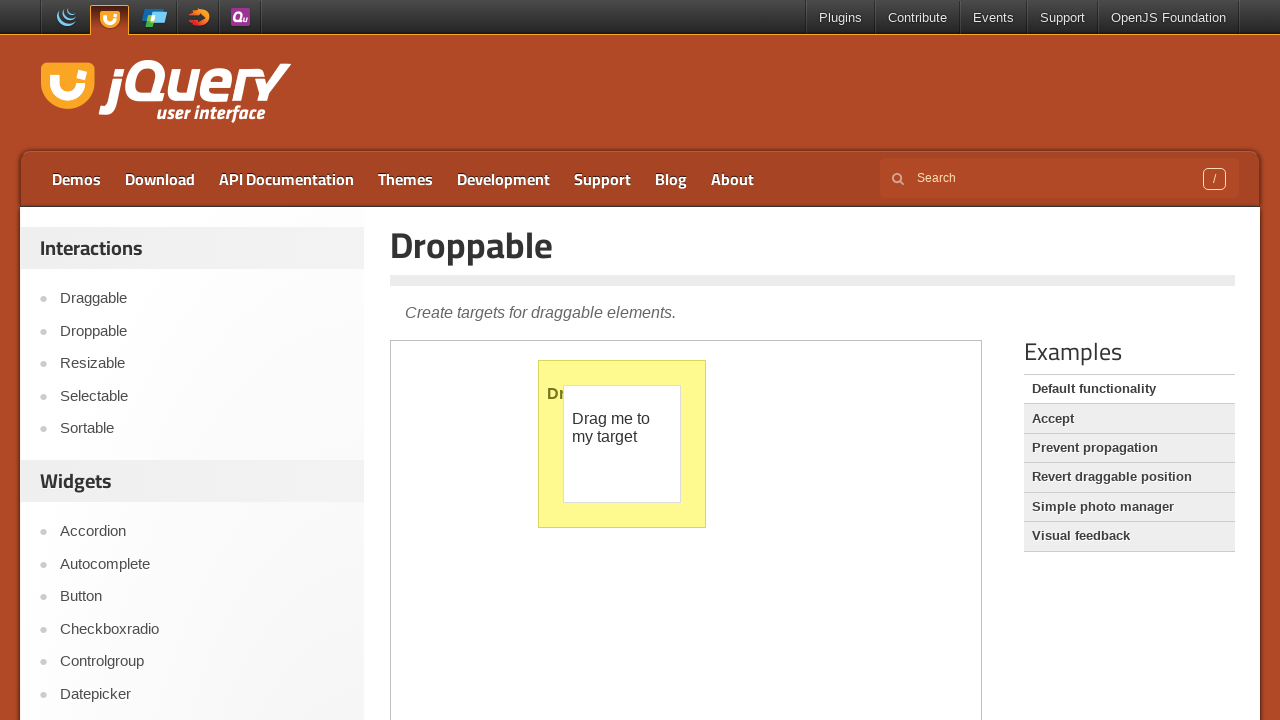